Navigates to the Wild Code School Odyssey platform homepage

Starting URL: https://odyssey.wildcodeschool.com/

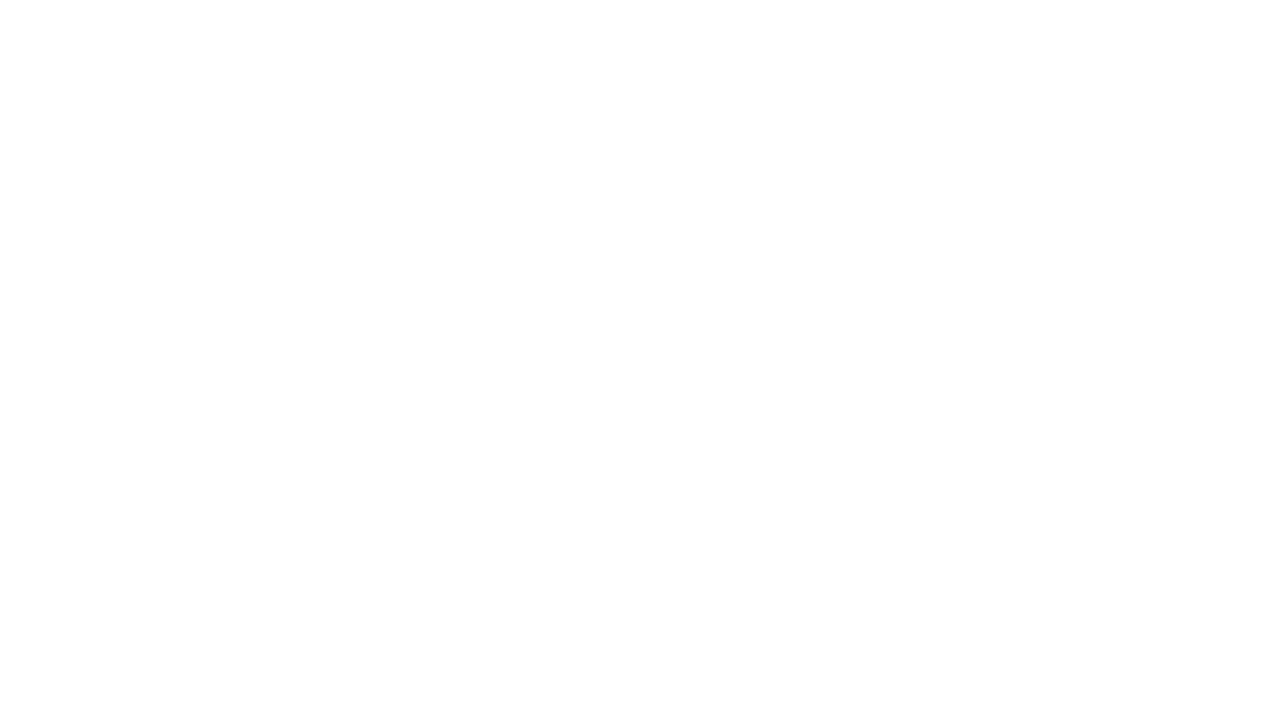

Waited for Wild Code School Odyssey homepage to fully load
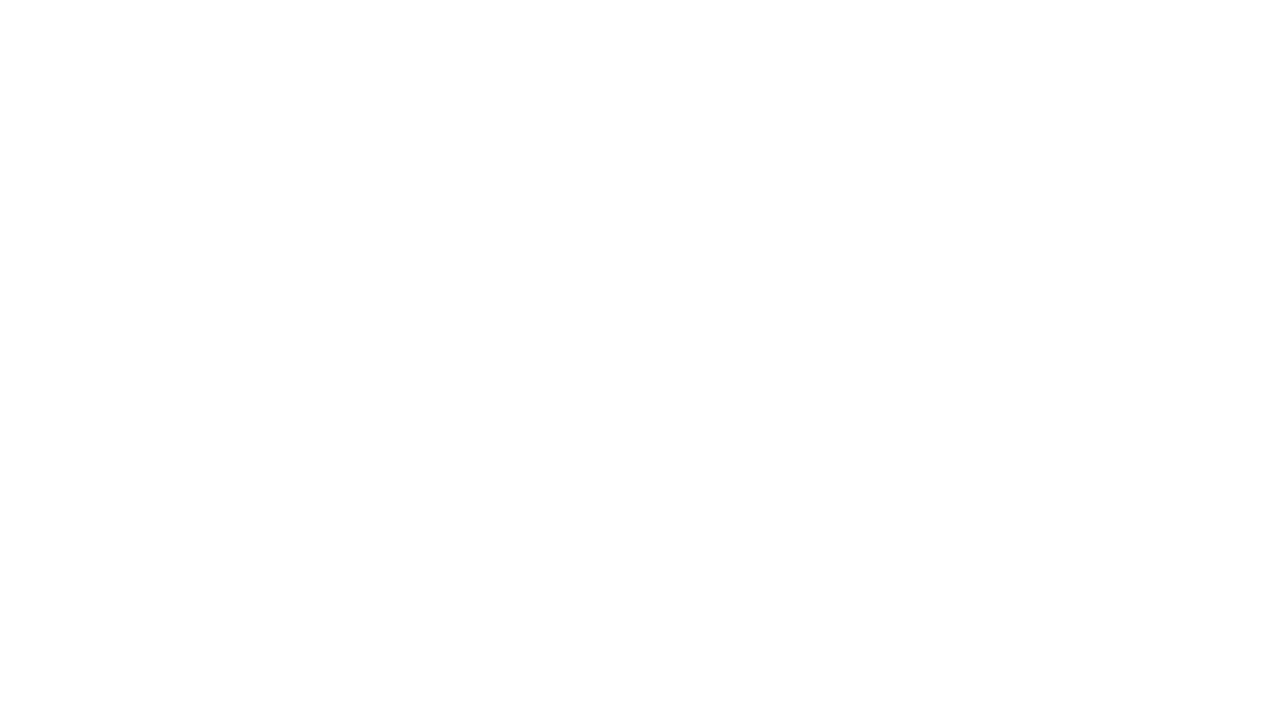

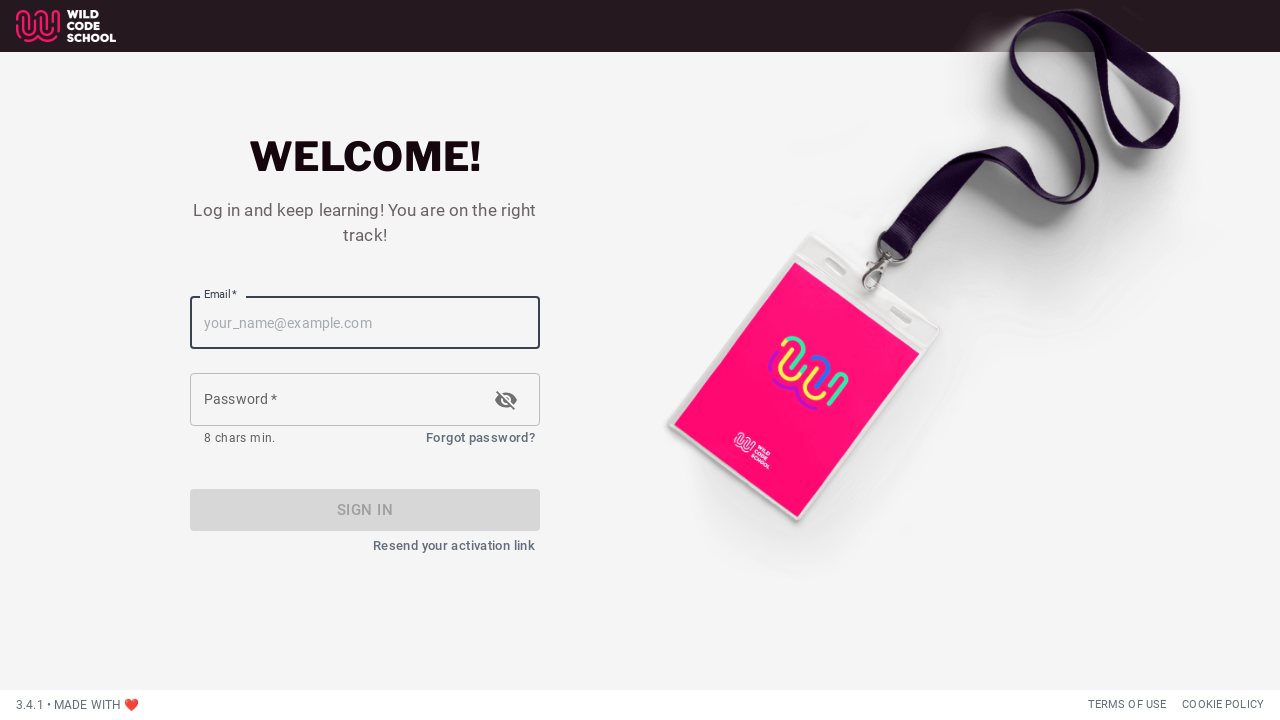